Navigates to Brown University Economics faculty page and verifies that faculty names and titles are displayed

Starting URL: https://economics.brown.edu/people/faculty

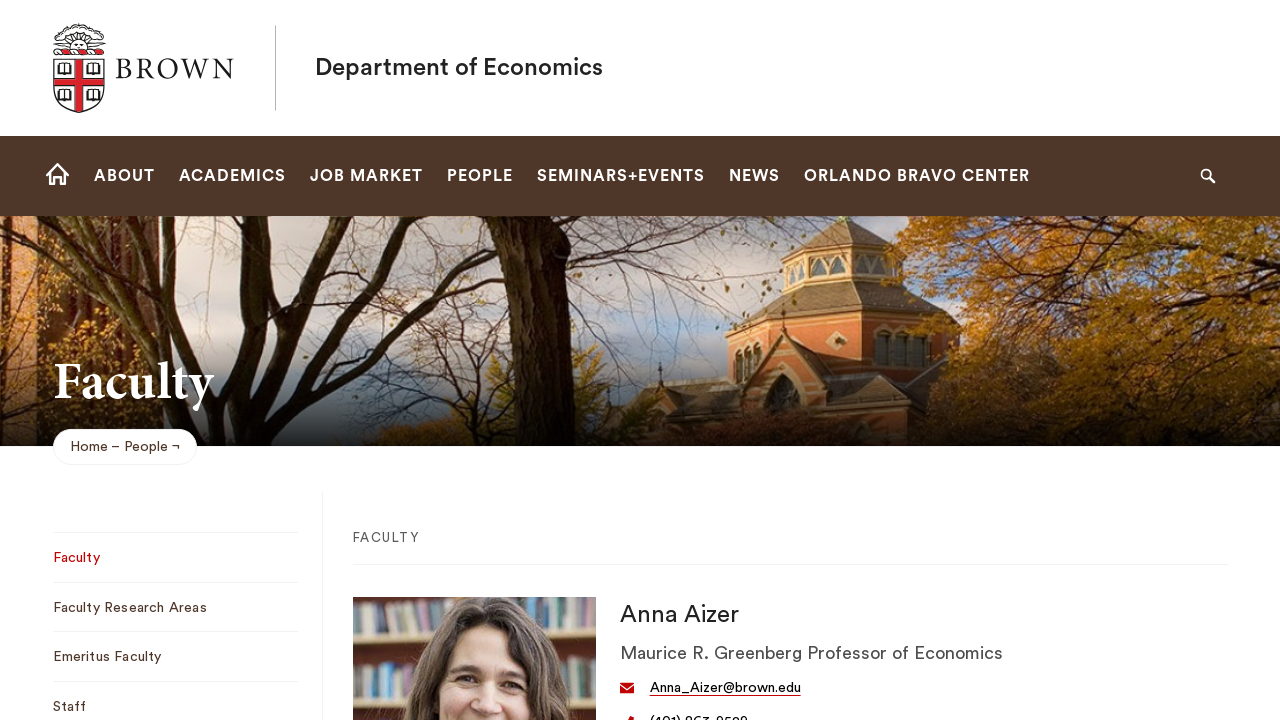

Navigated to Brown University Economics faculty page
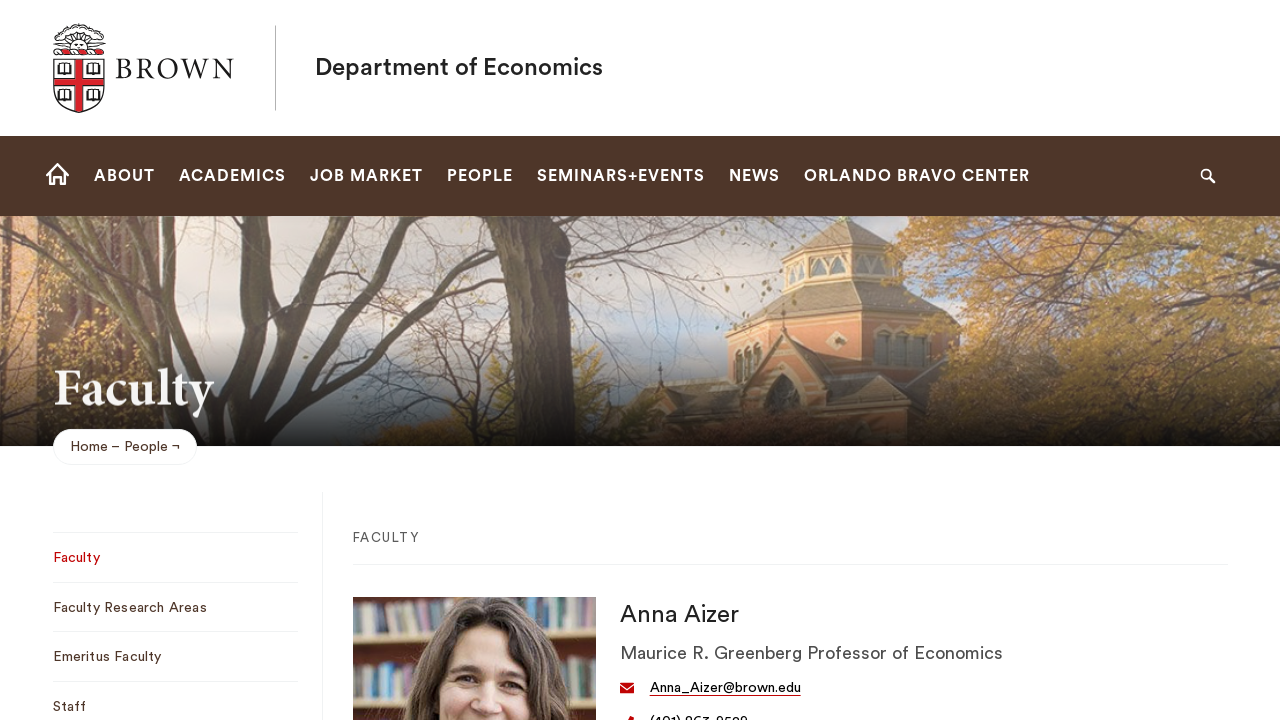

Faculty listings loaded (waited for .people_item_name selector)
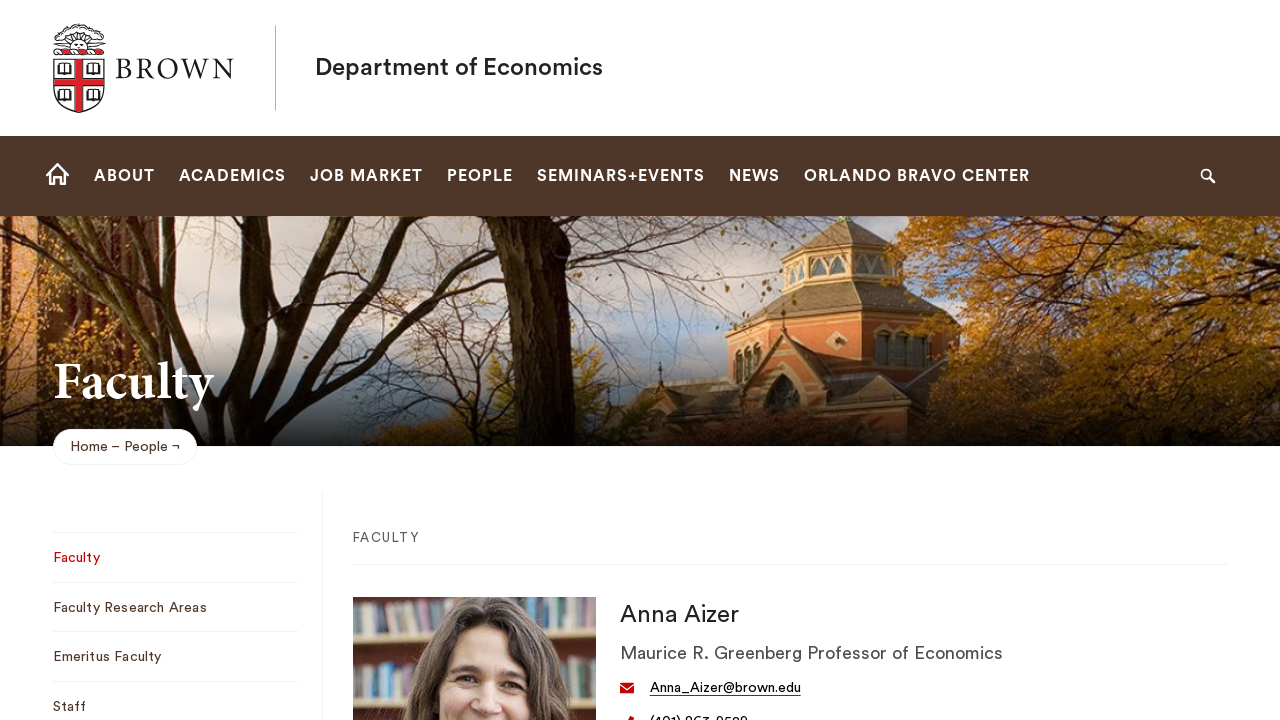

Retrieved 49 faculty names from page
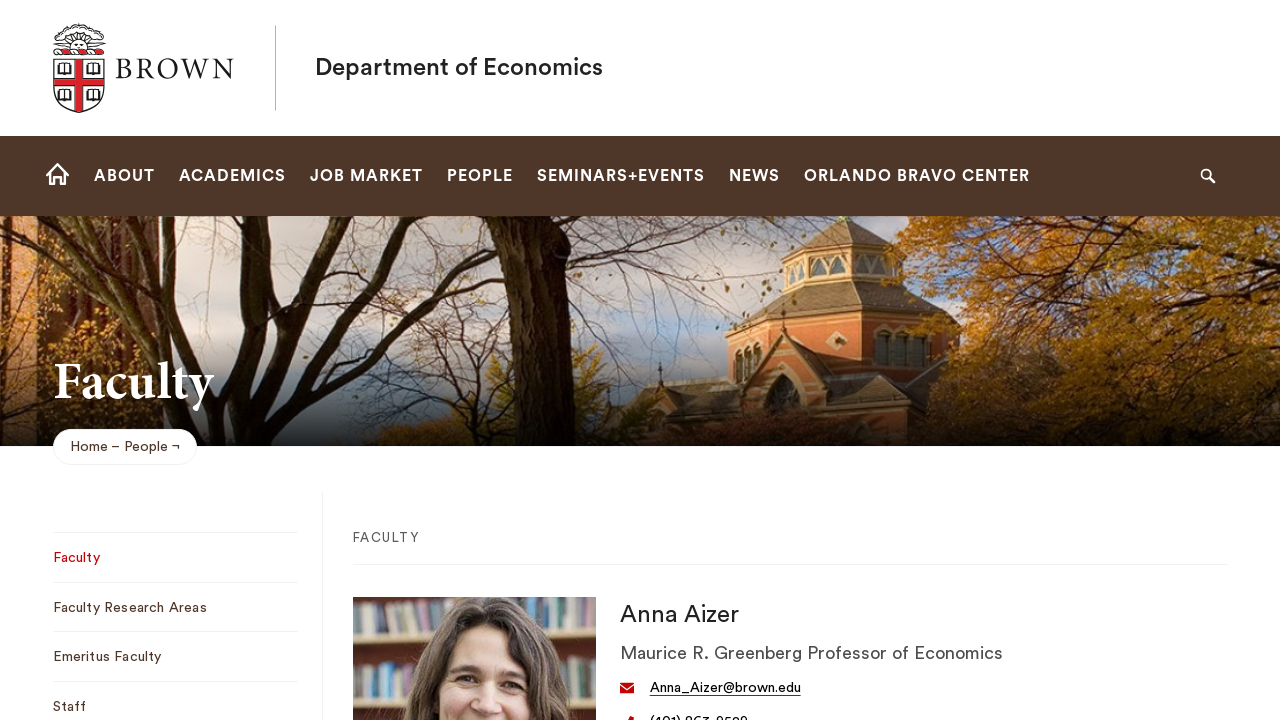

Verified that faculty names are present on the page
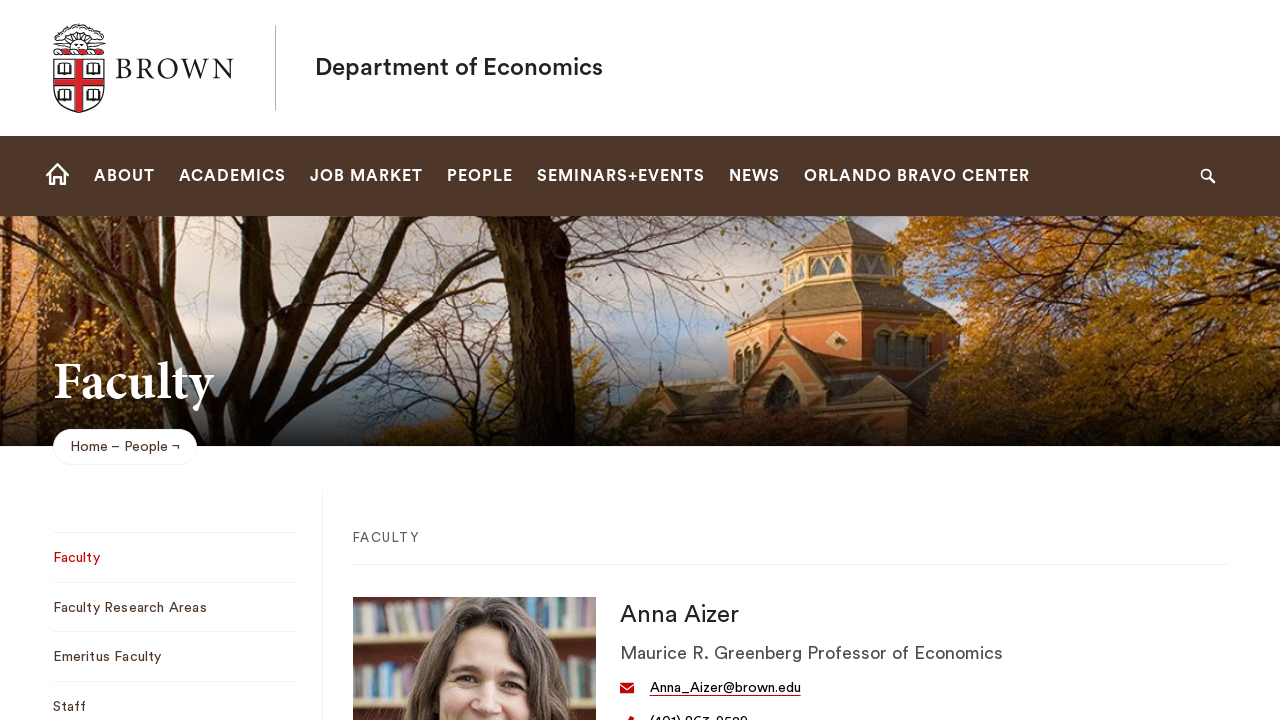

Retrieved 49 faculty titles from page
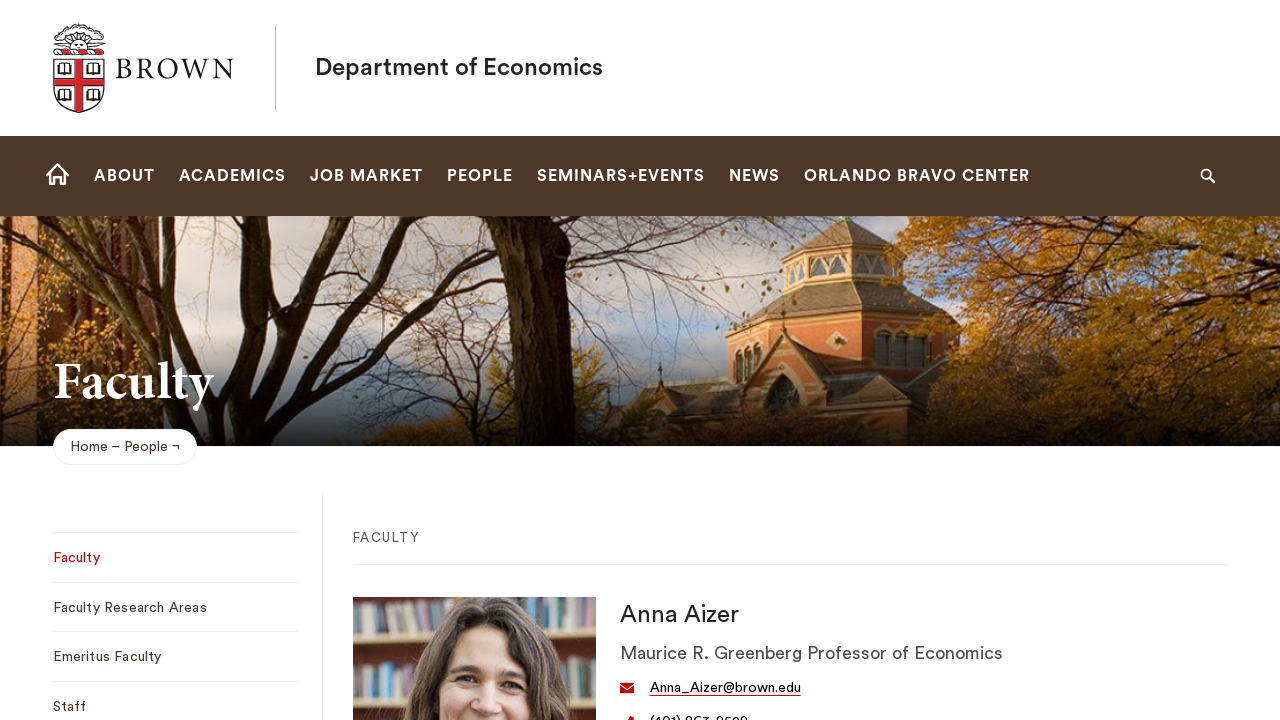

Verified that faculty titles are present on the page
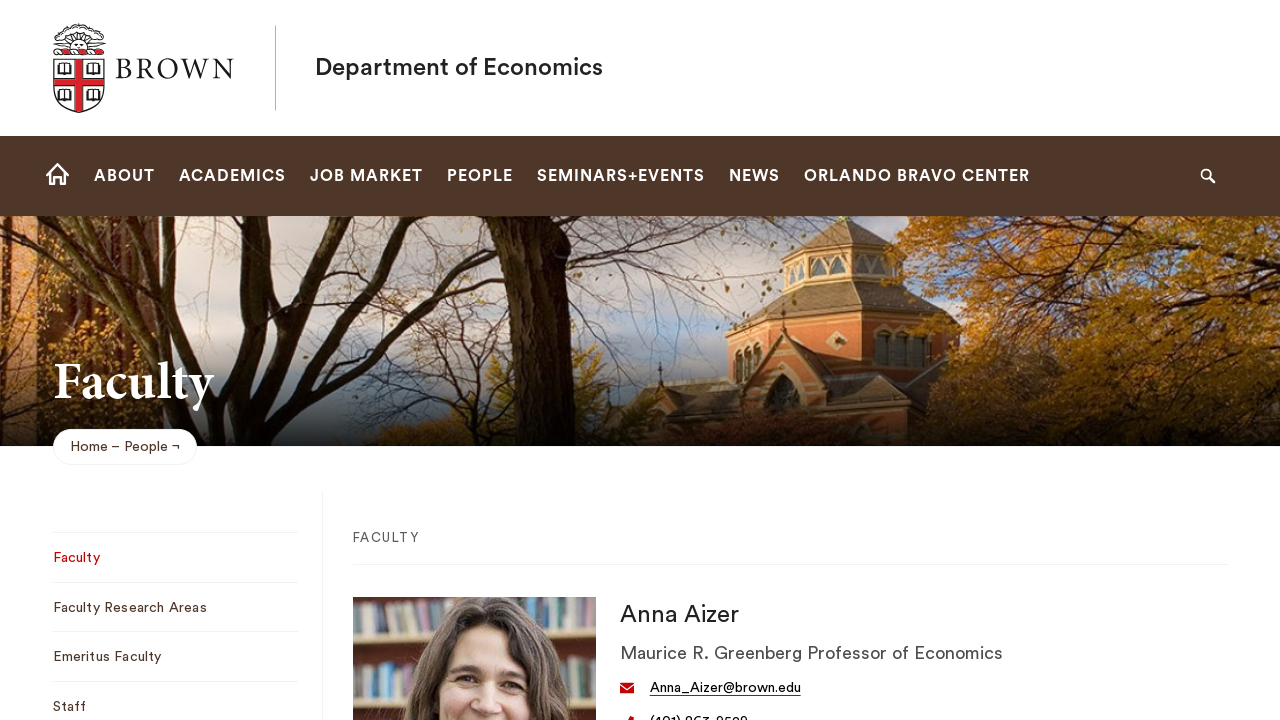

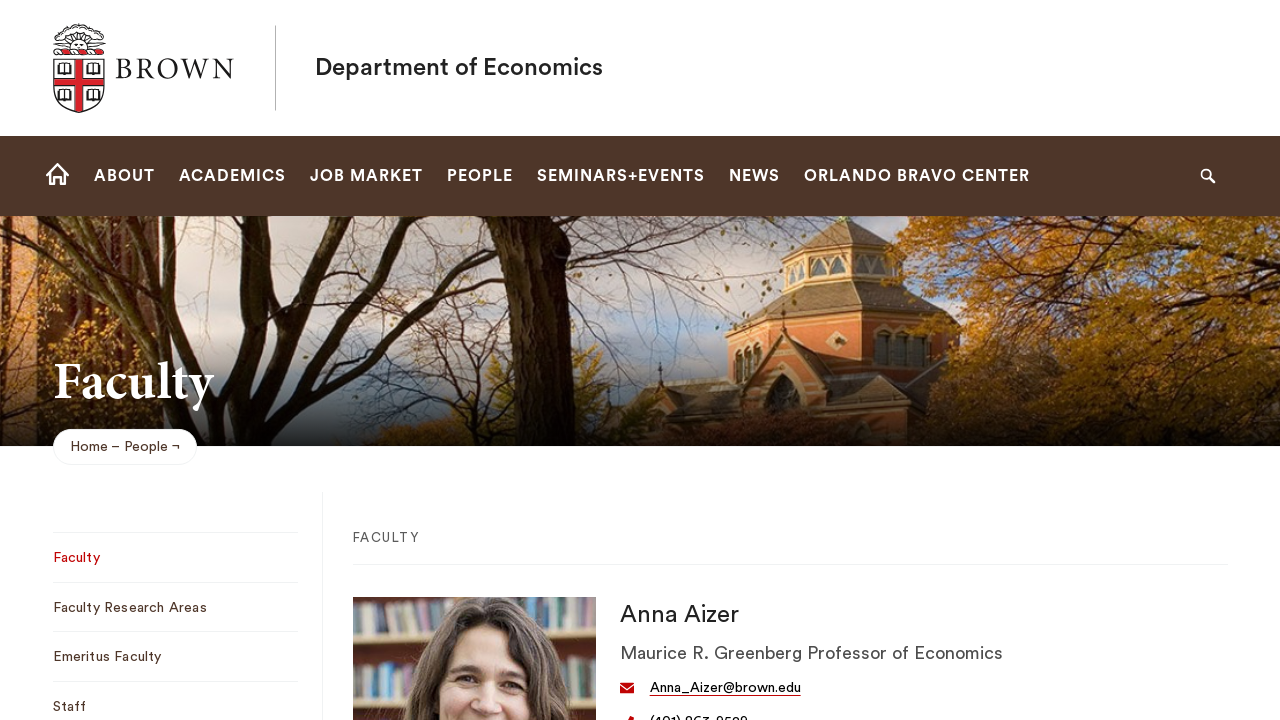